Tests opening a new browser window, navigating to a different URL in that window, and verifying that two window handles exist.

Starting URL: https://the-internet.herokuapp.com/windows

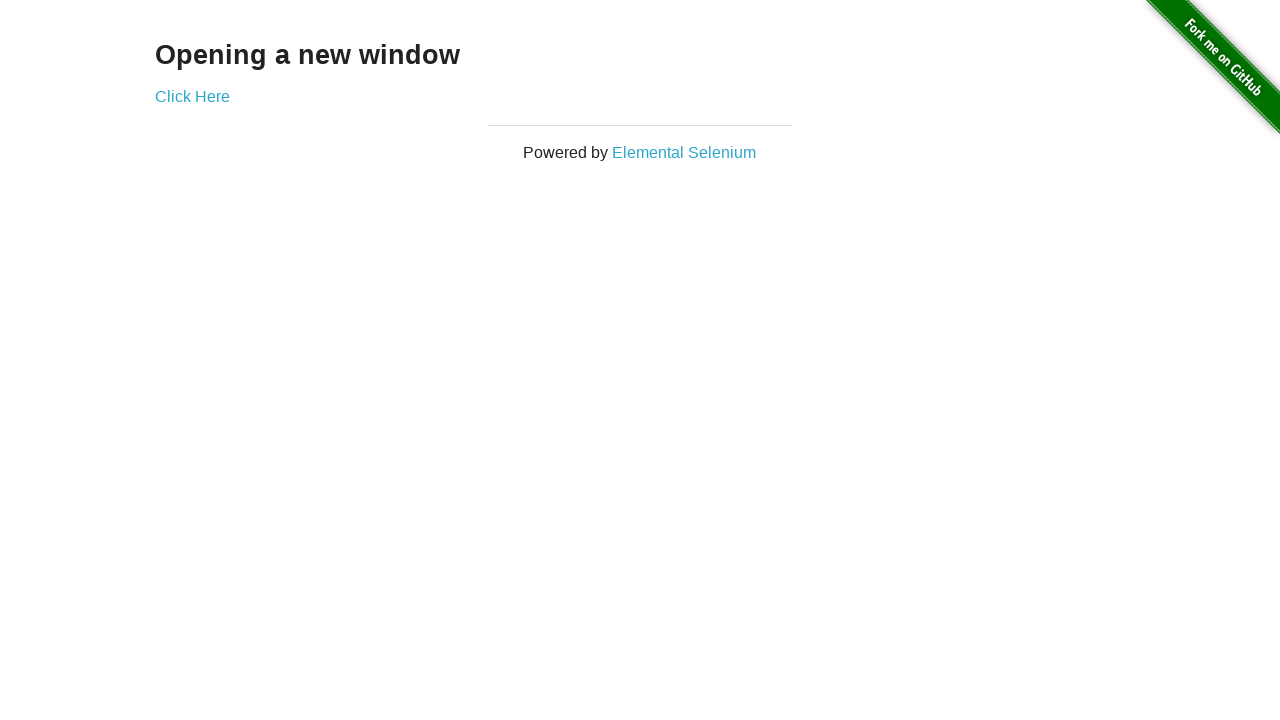

Opened a new browser window
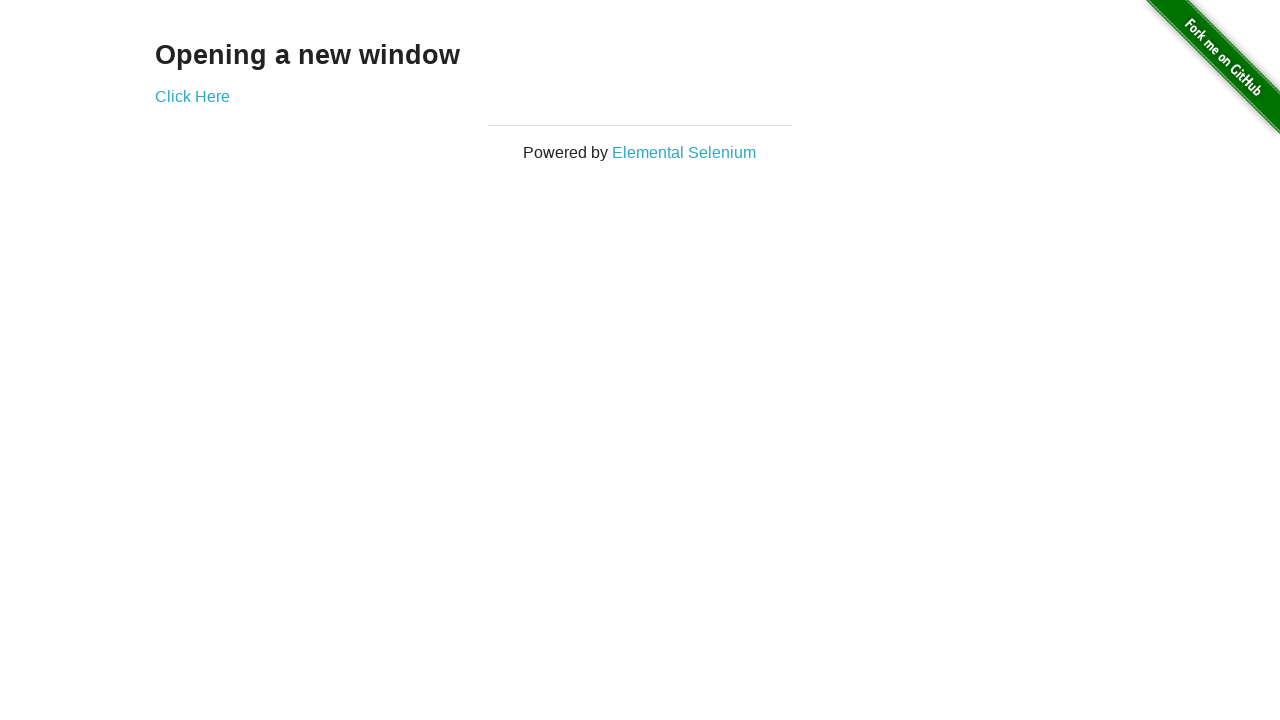

Navigated new window to https://the-internet.herokuapp.com/typos
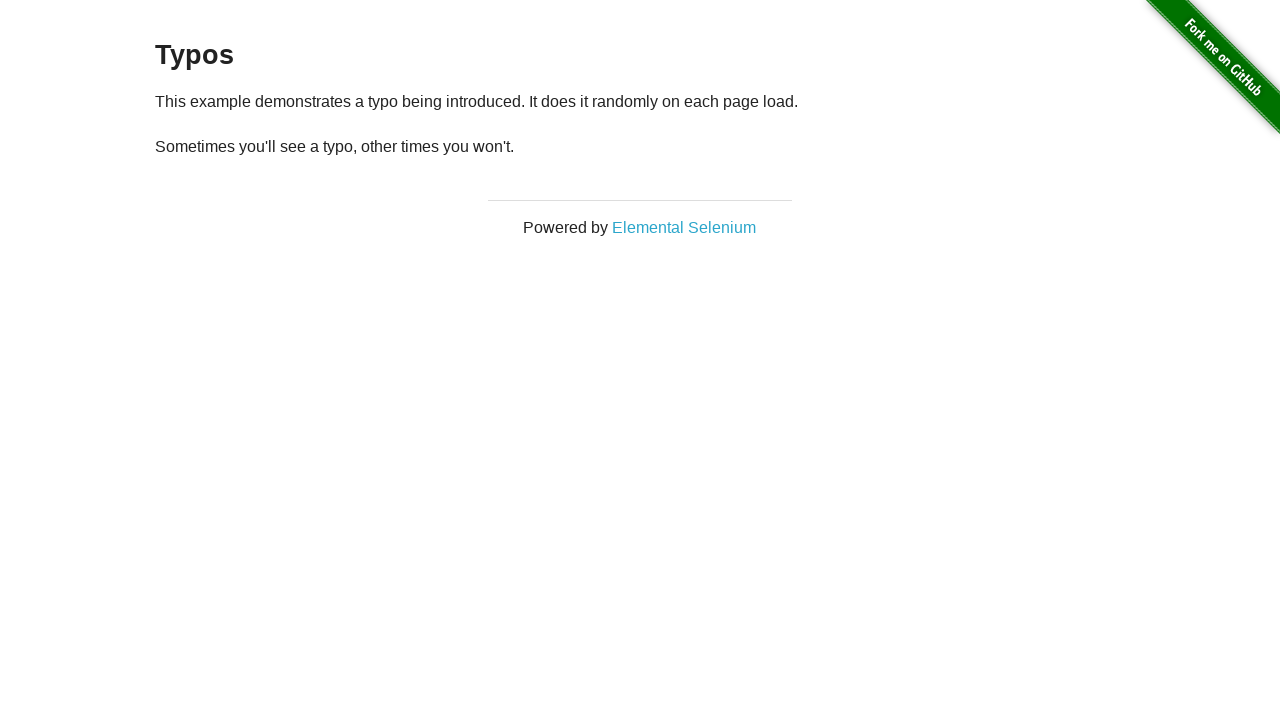

Verified that two window handles exist (context has 2 pages)
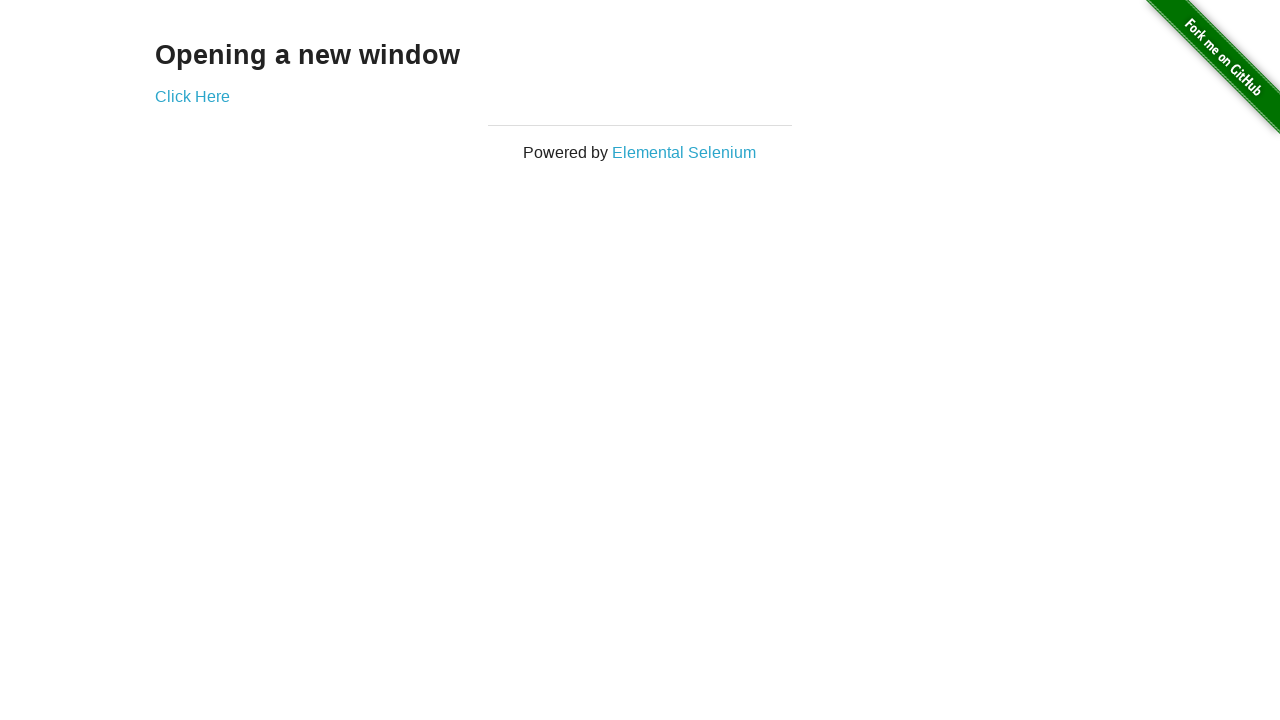

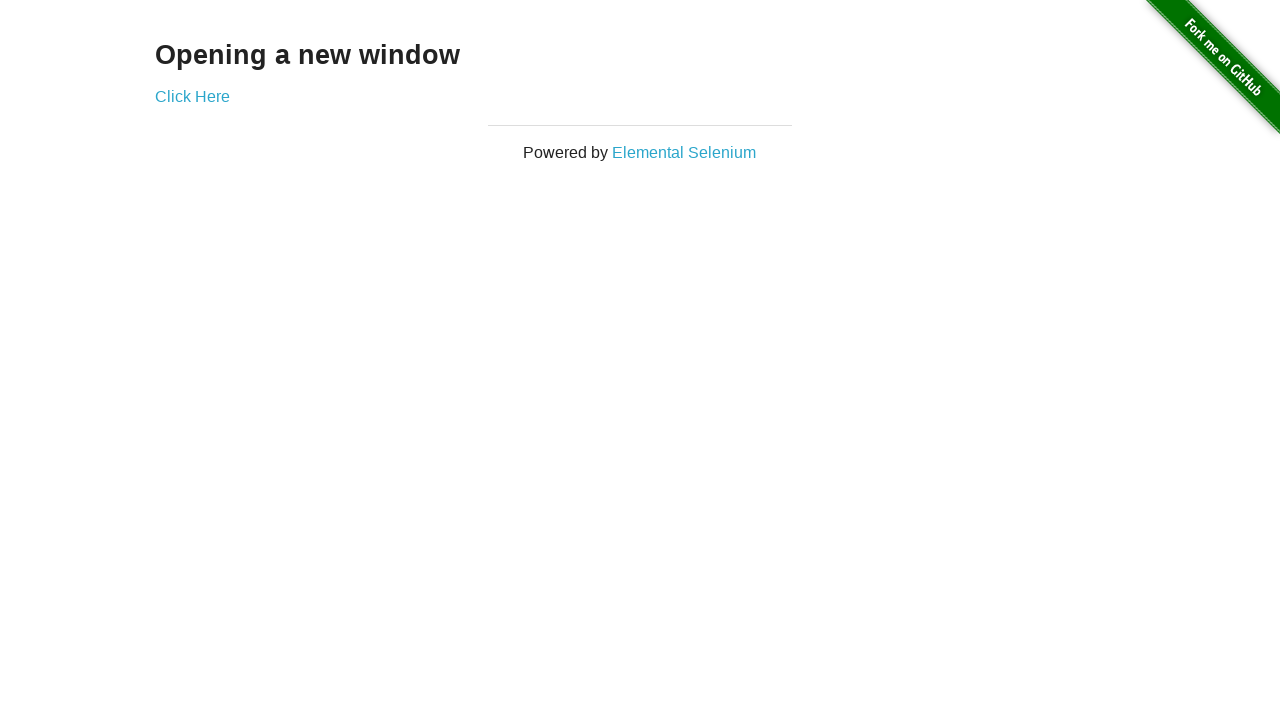